Verifies that resource links are visible and have correct href attributes, specifically checking the Microsoft .NET CLI overview link

Starting URL: https://frankdoylezw.github.io/CSharp_Learning/

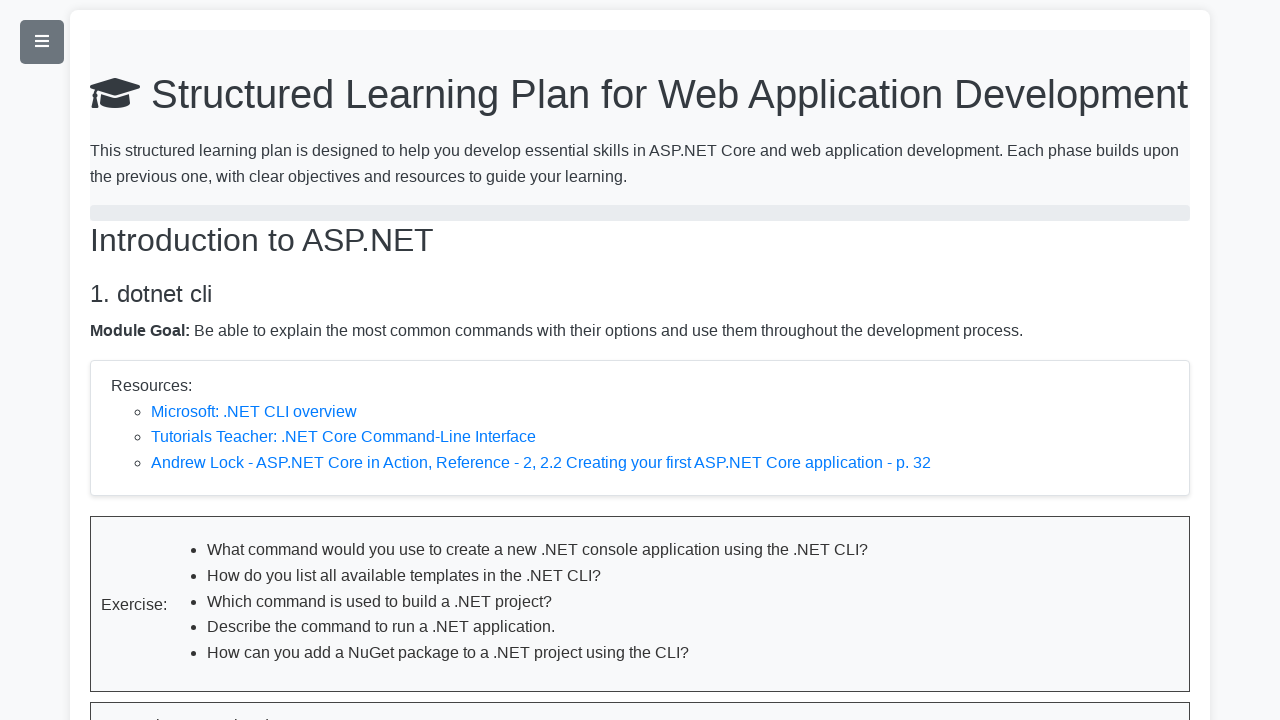

Navigated to C# Learning resource page
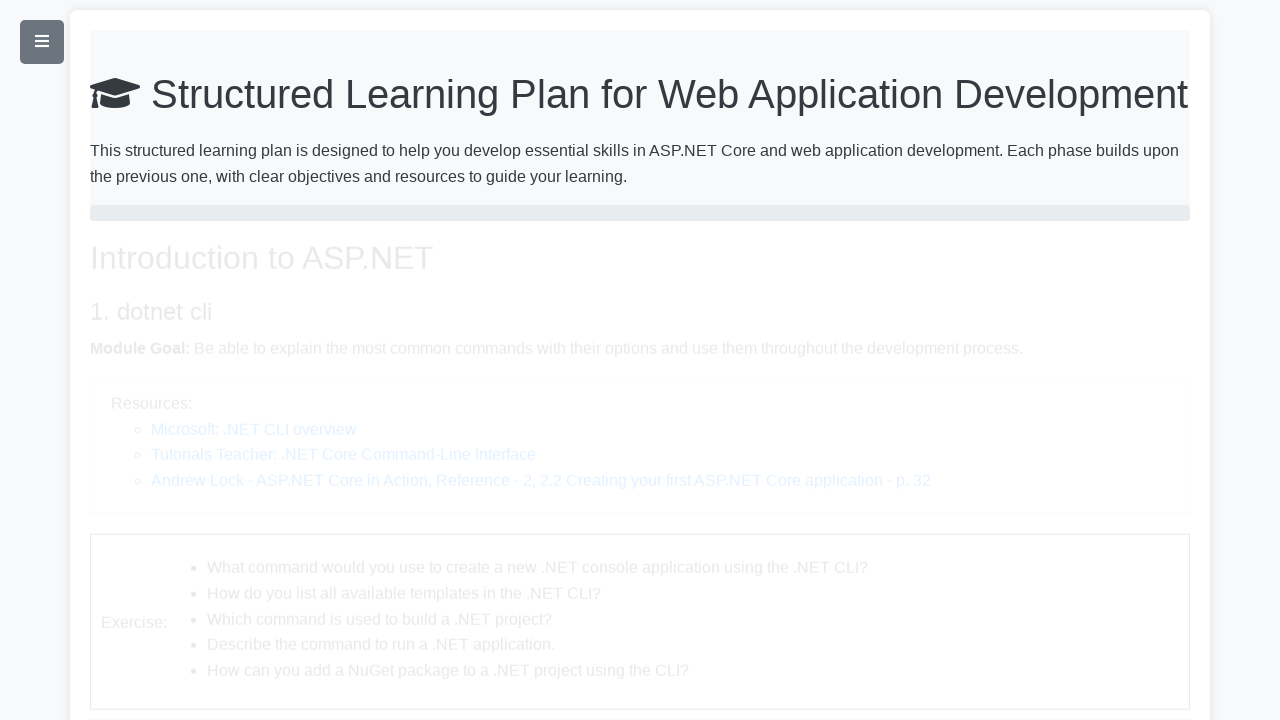

Located Microsoft .NET CLI overview resource link
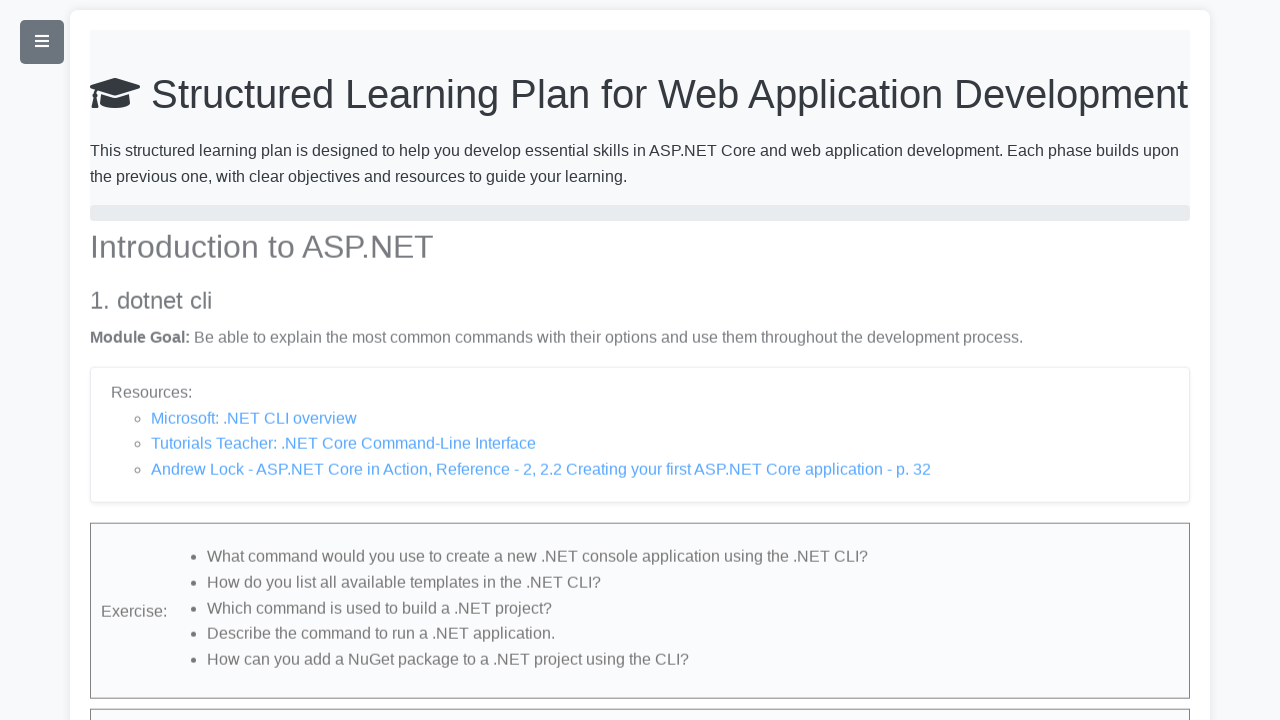

Verified Microsoft .NET CLI overview link is visible
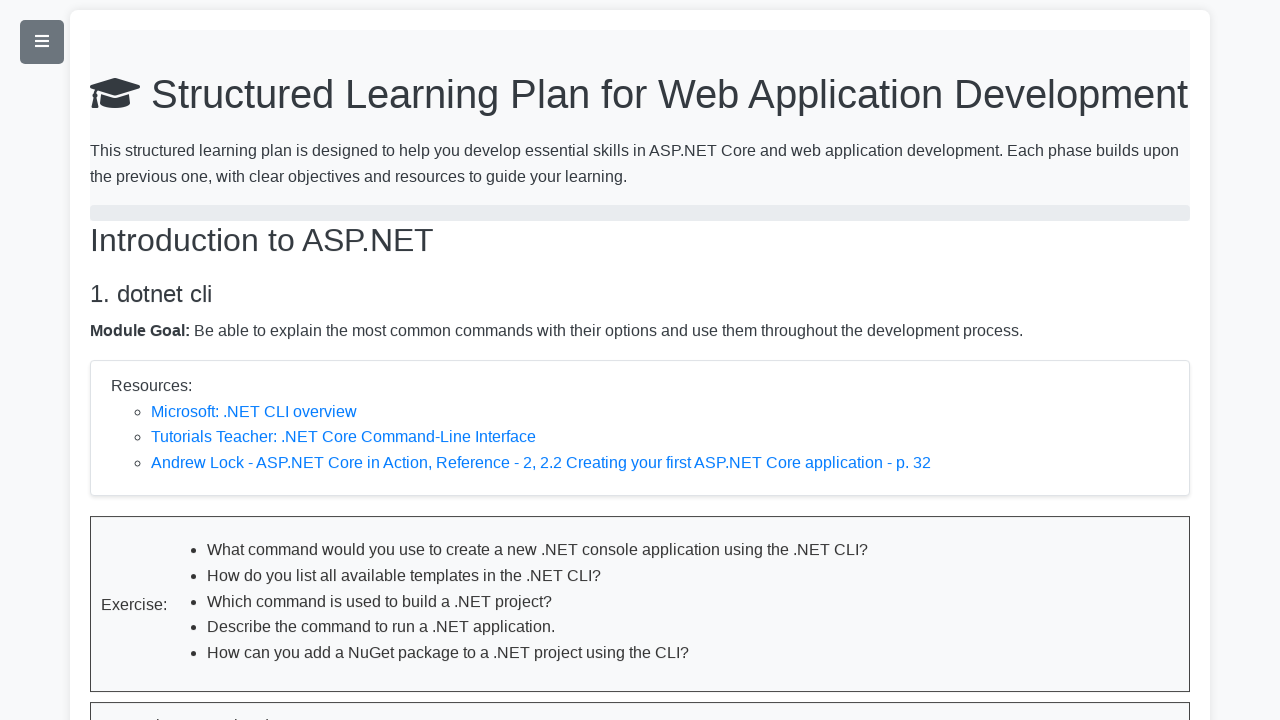

Retrieved href attribute from resource link
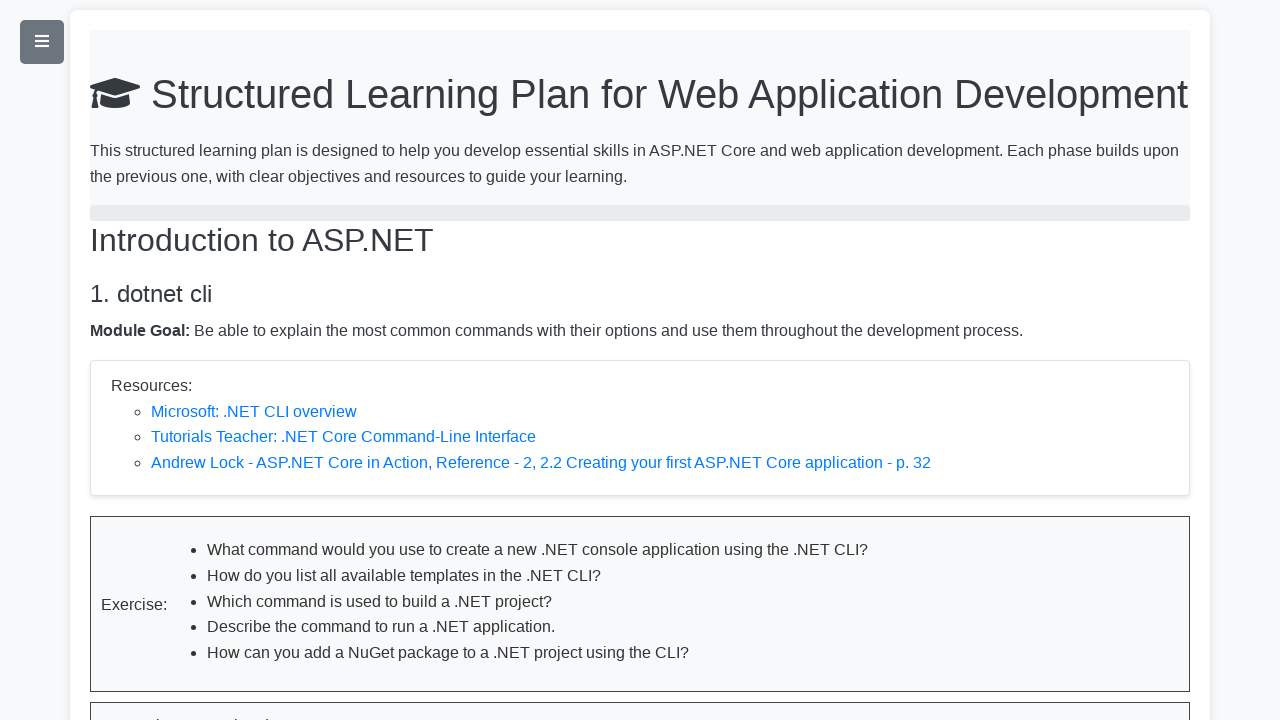

Confirmed href matches expected Microsoft Learn URL for .NET CLI tools
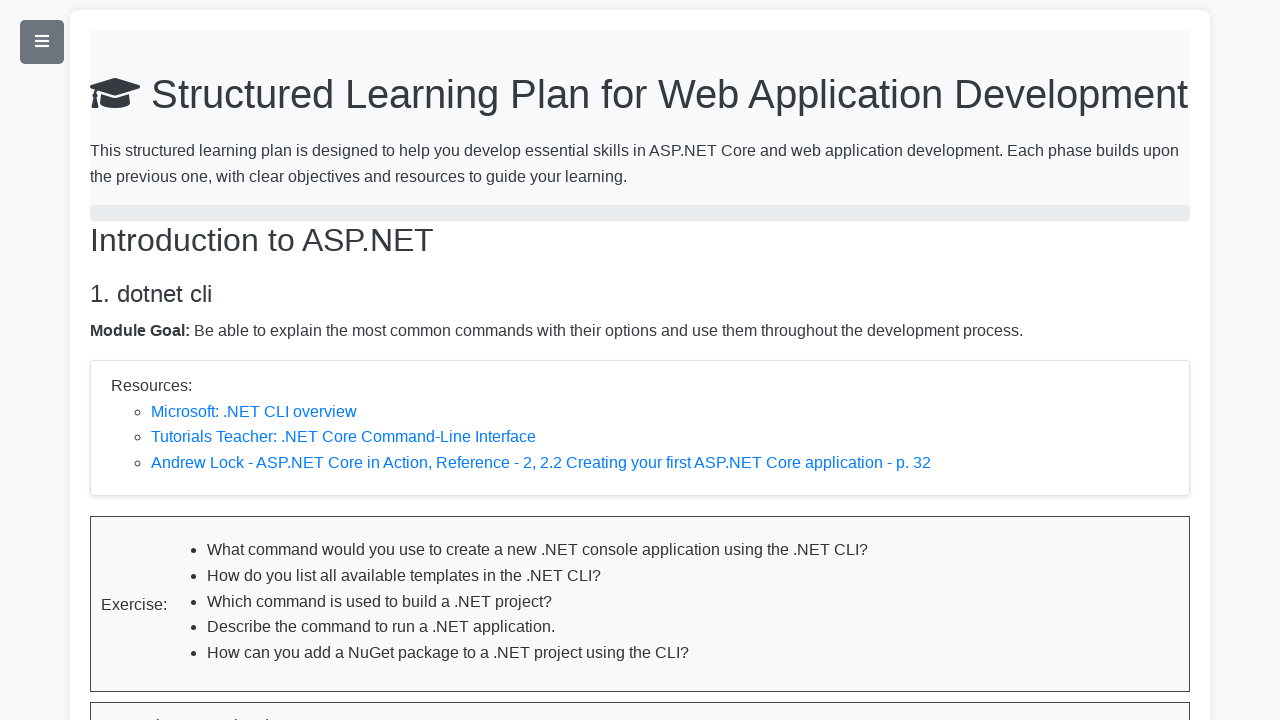

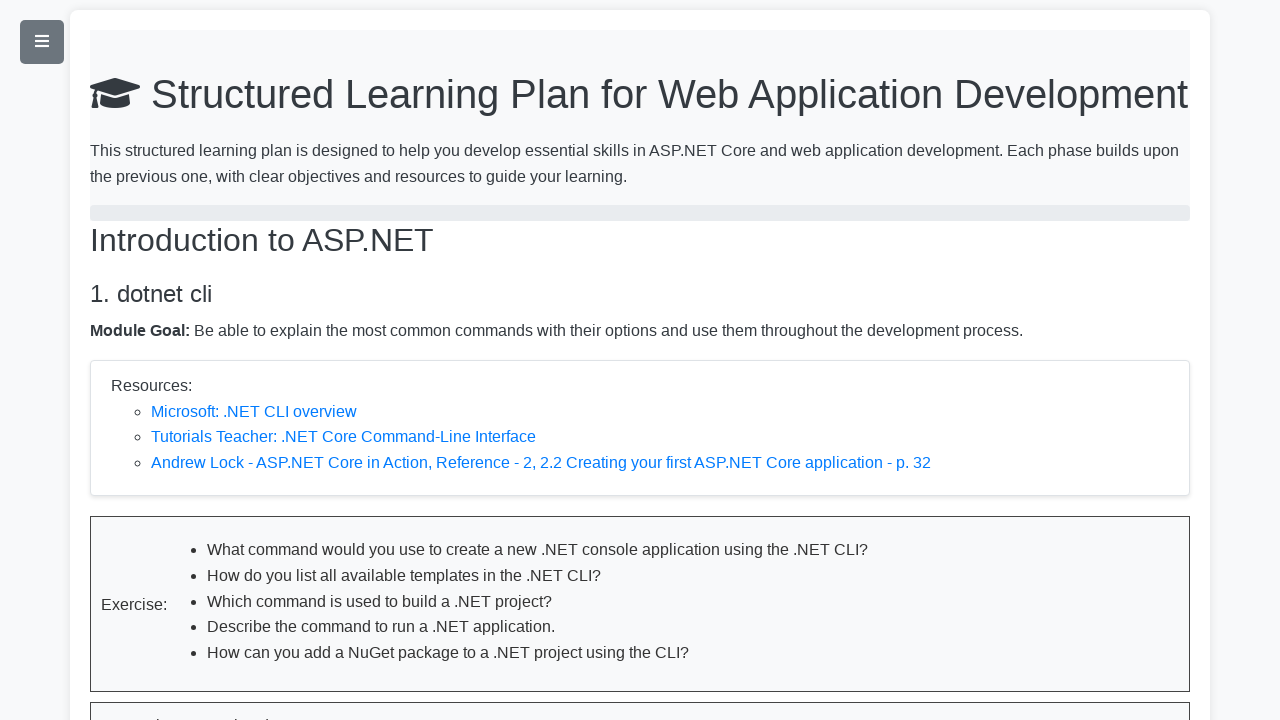